Tests various mouse interactions including hover actions, text input, double-click to copy text, and drag-and-drop functionality on a test automation practice page.

Starting URL: https://testautomationpractice.blogspot.com/

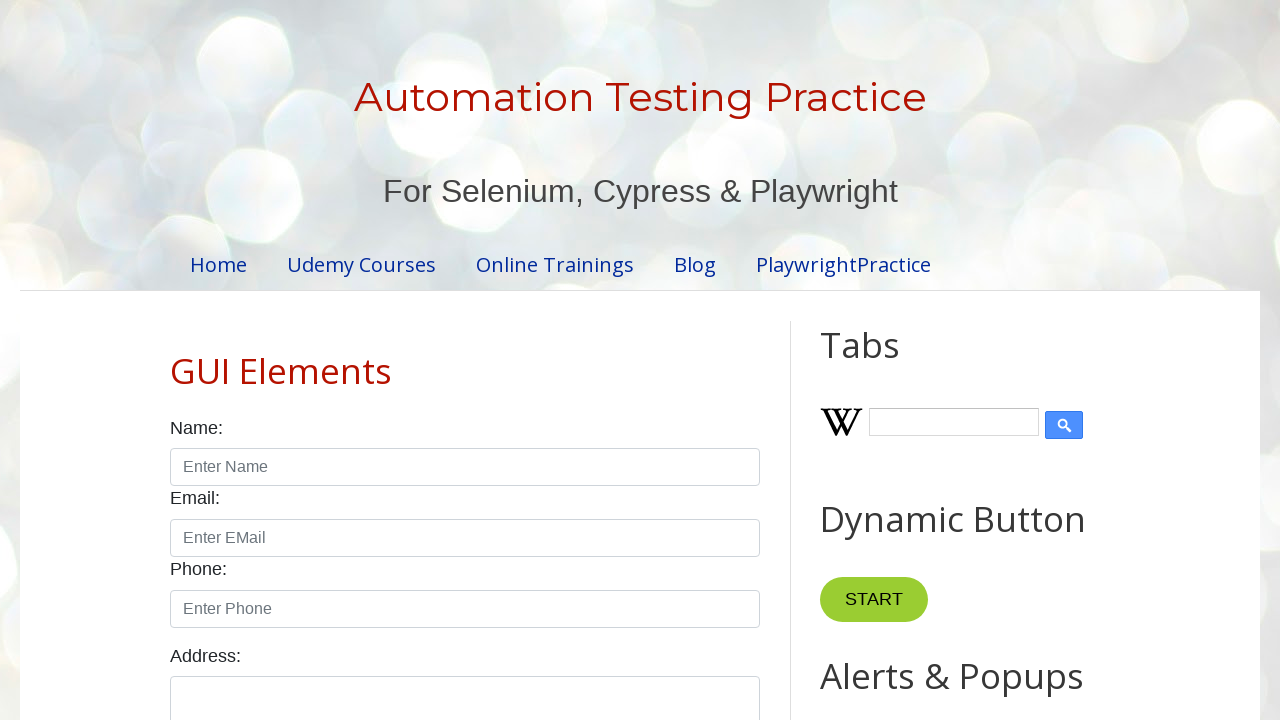

Located 'Point Me' button
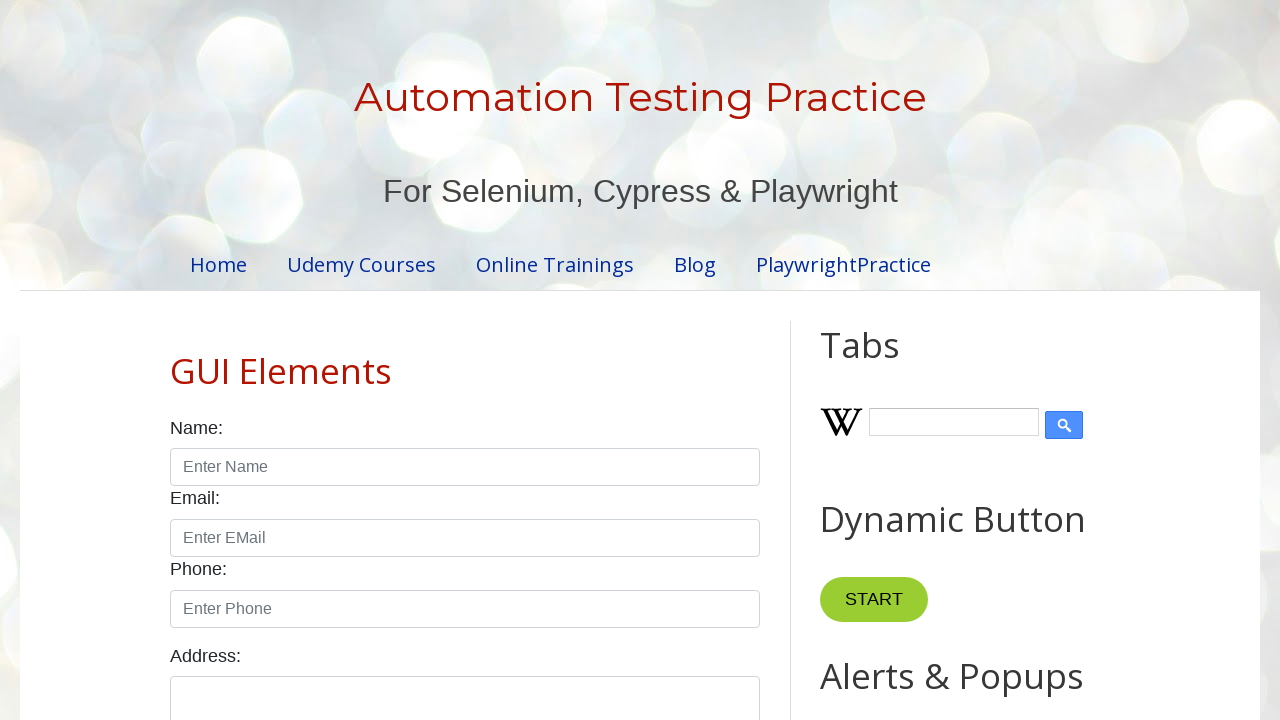

Located 'Mobiles' link
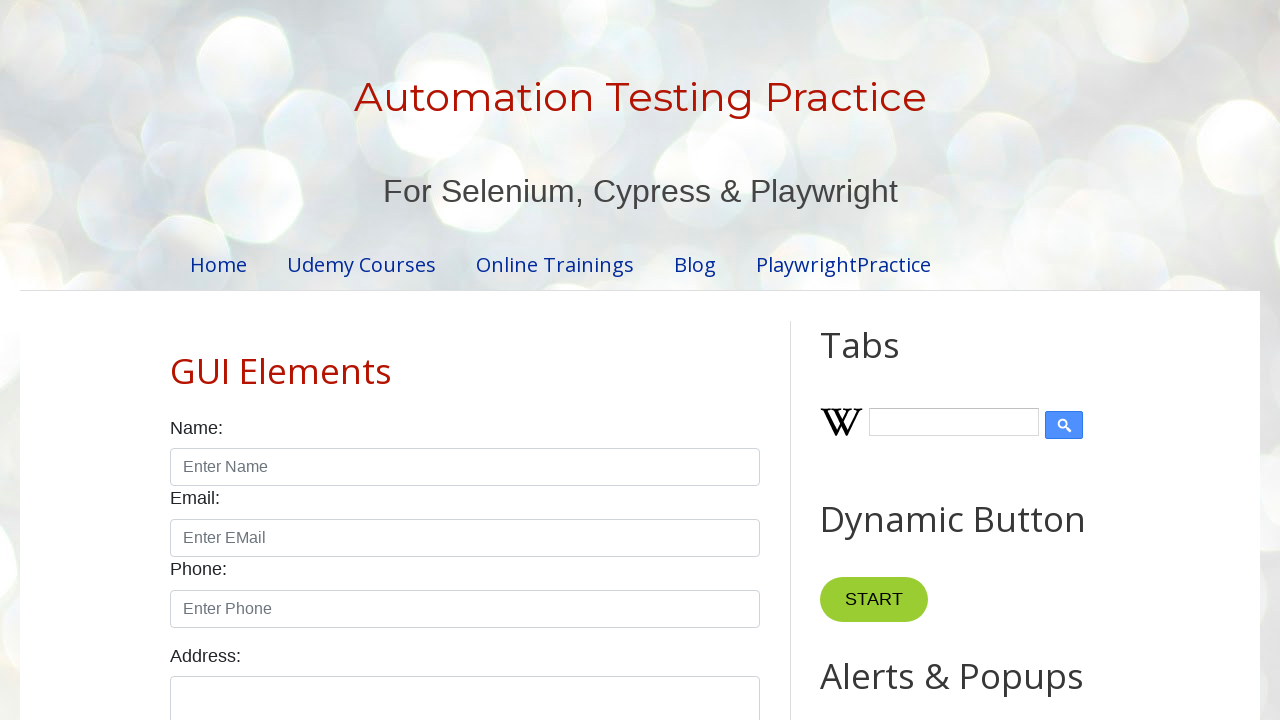

Hovered over 'Point Me' button at (868, 360) on xpath=//button[normalize-space()='Point Me']
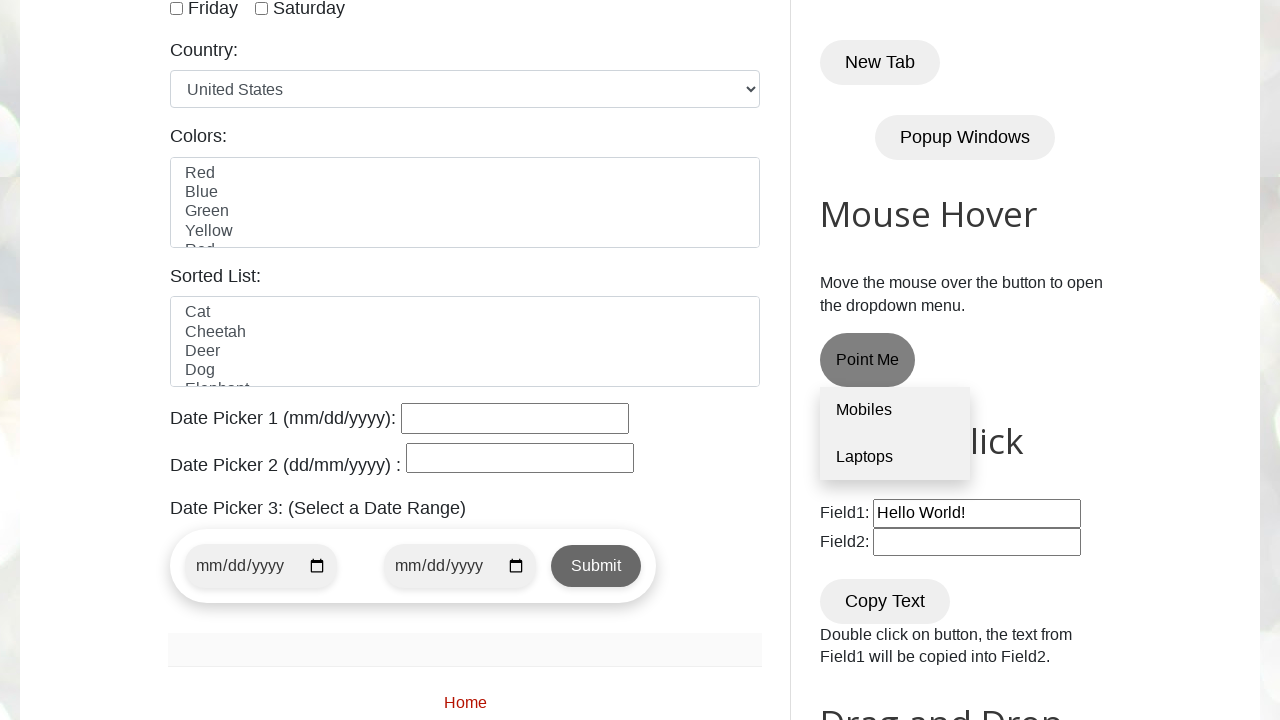

Hovered over 'Mobiles' link at (895, 411) on xpath=//a[normalize-space()='Mobiles']
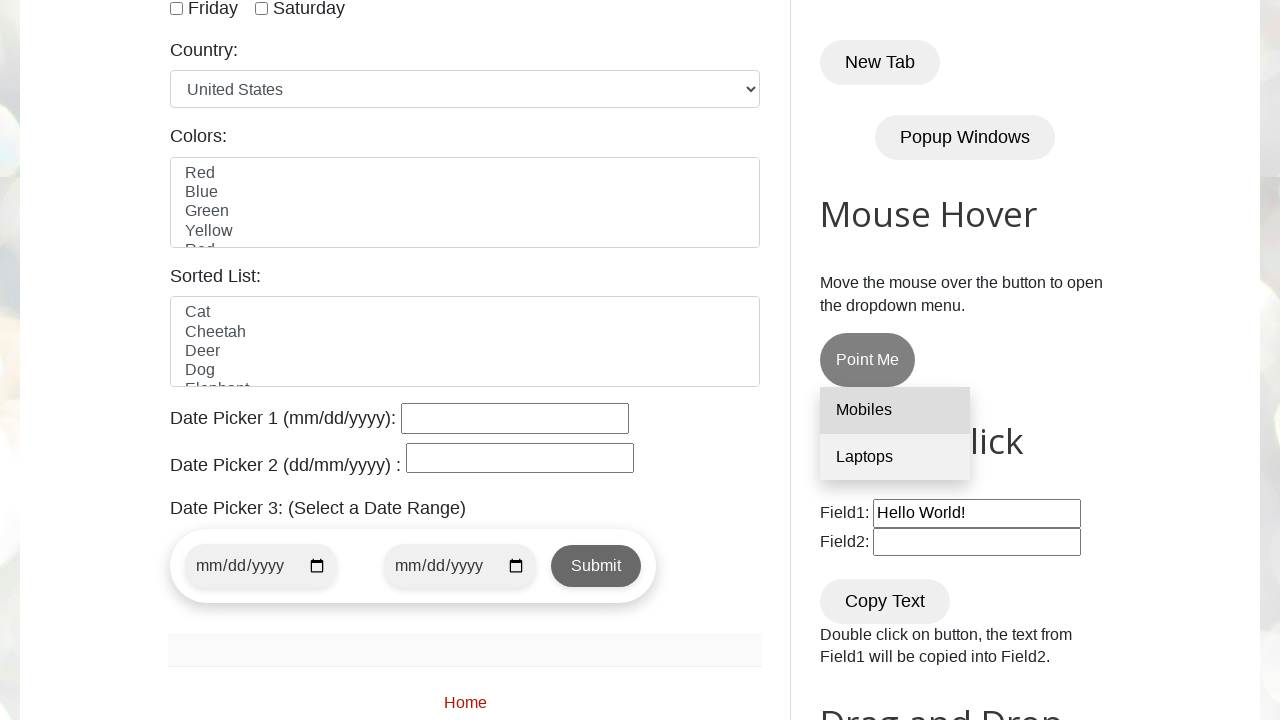

Clicked on 'Mobiles' link at (895, 411) on xpath=//a[normalize-space()='Mobiles']
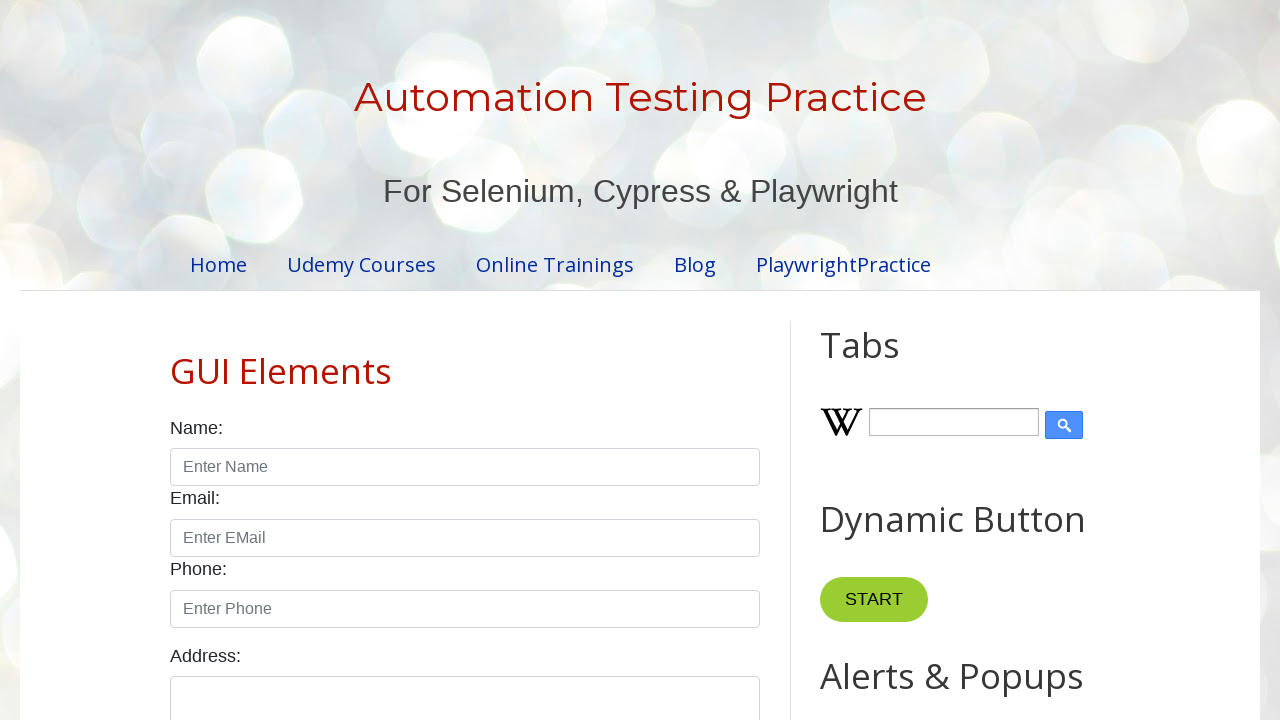

Navigated back to main page
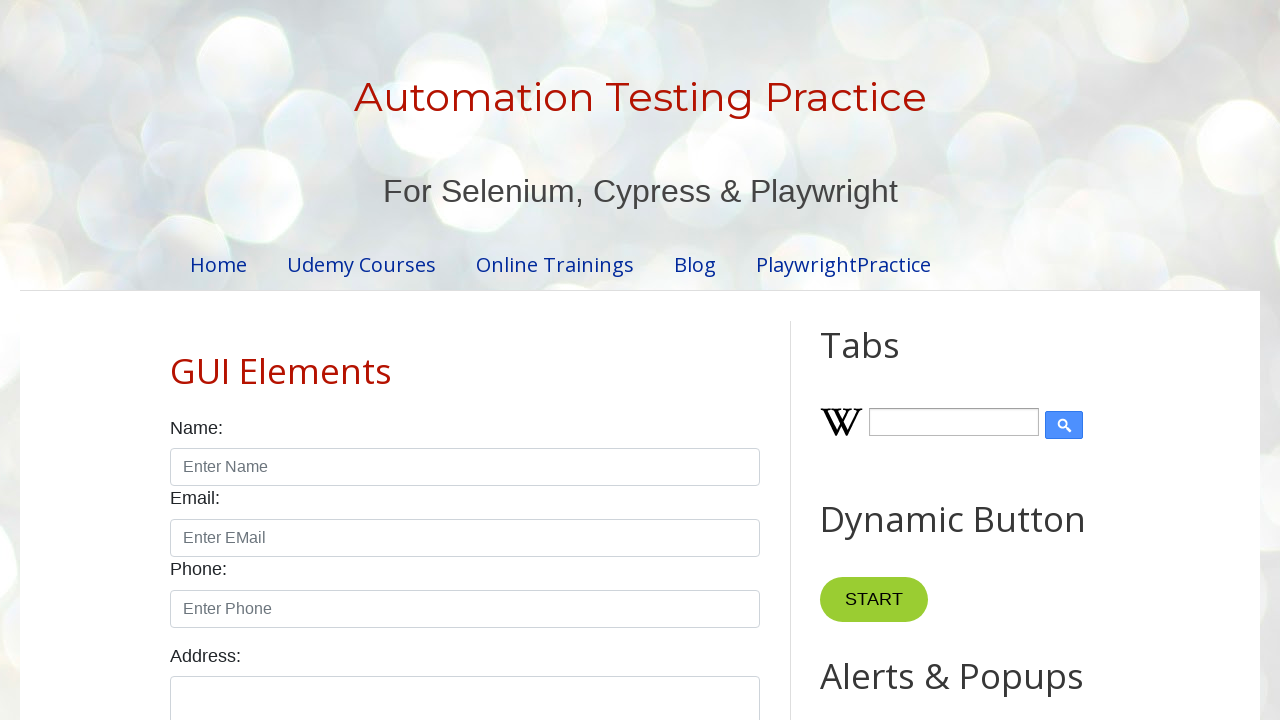

Located input field 1
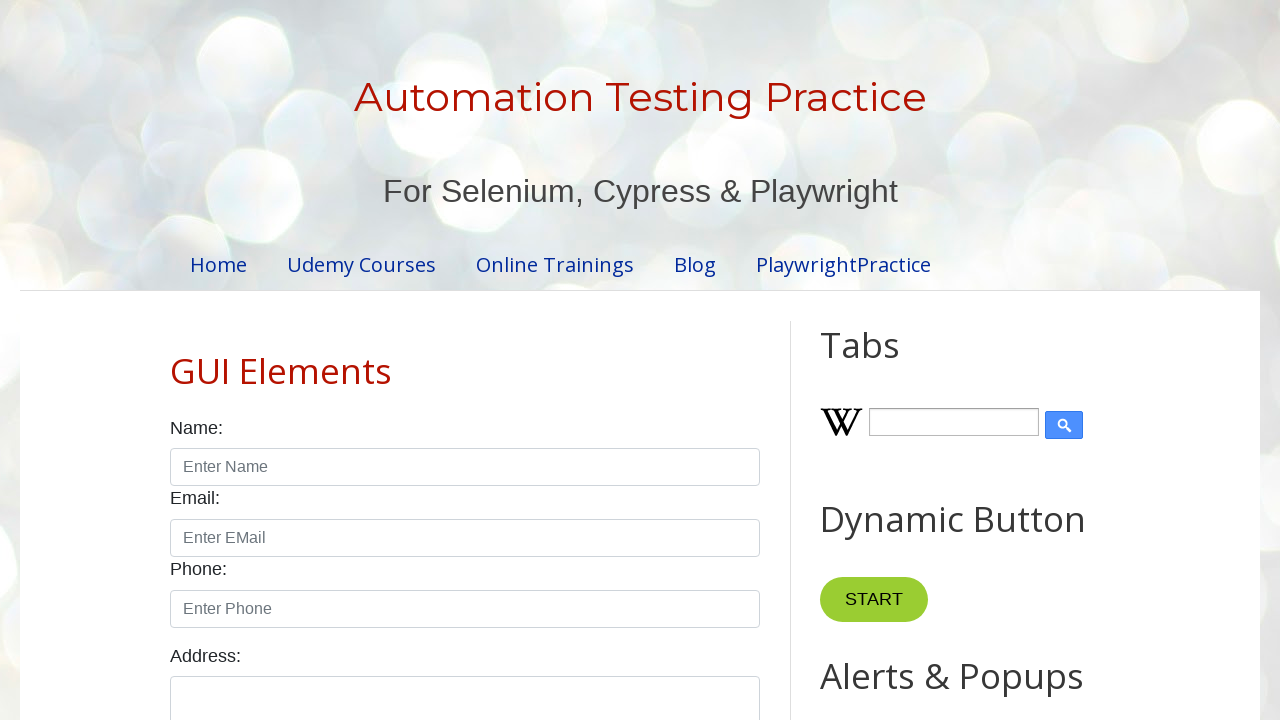

Cleared input field 1 on xpath=//input[@id='field1']
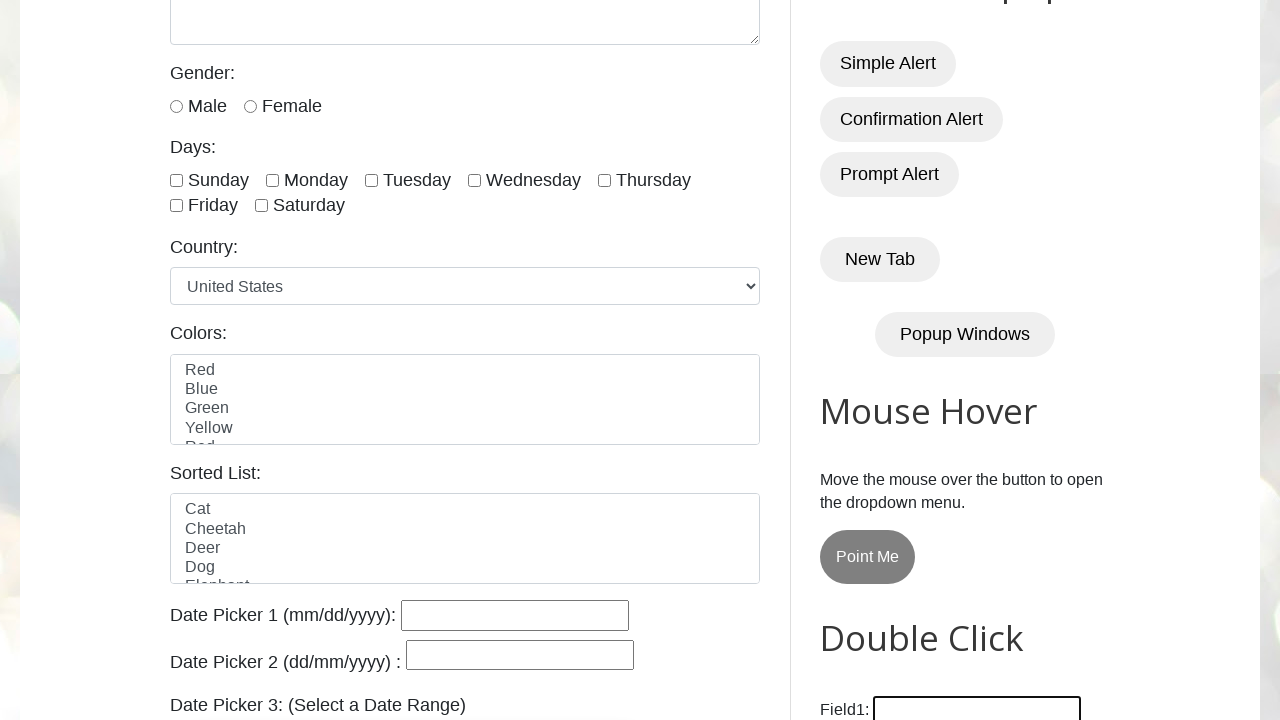

Filled input field 1 with 'Welcome to selenium' on xpath=//input[@id='field1']
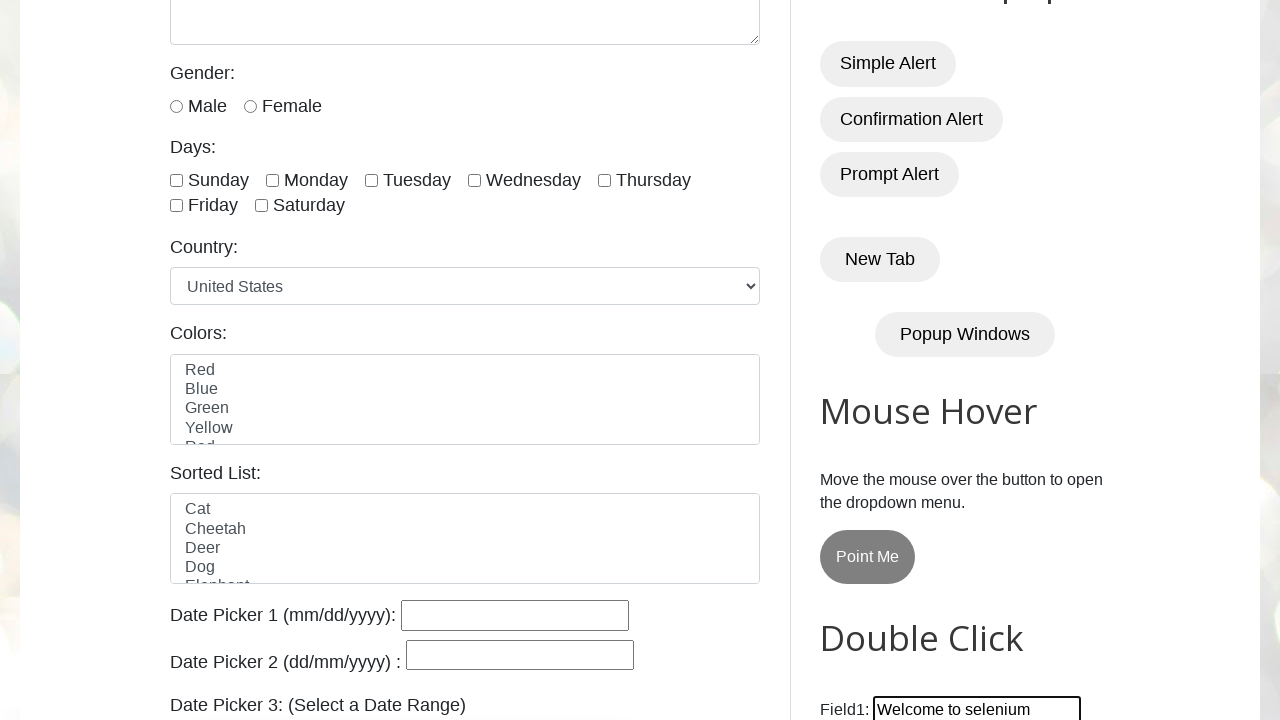

Located 'Copy Text' button
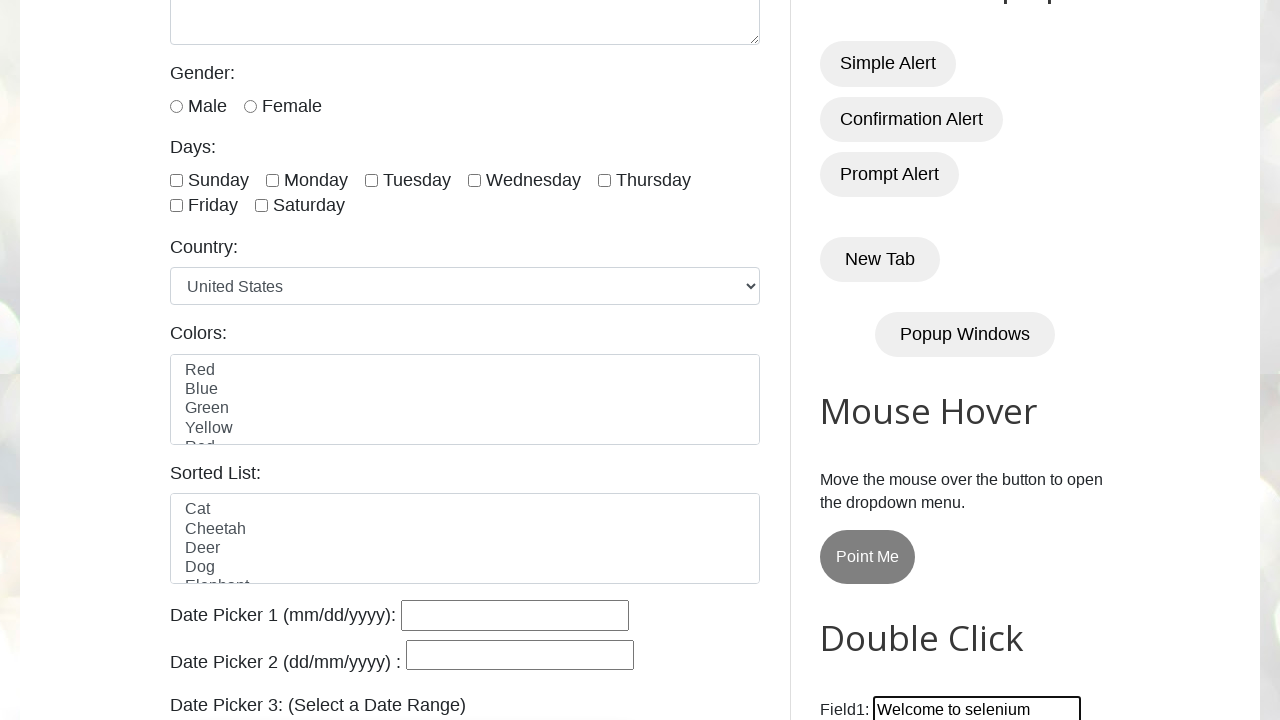

Double-clicked 'Copy Text' button to copy text at (885, 360) on xpath=//button[normalize-space()='Copy Text']
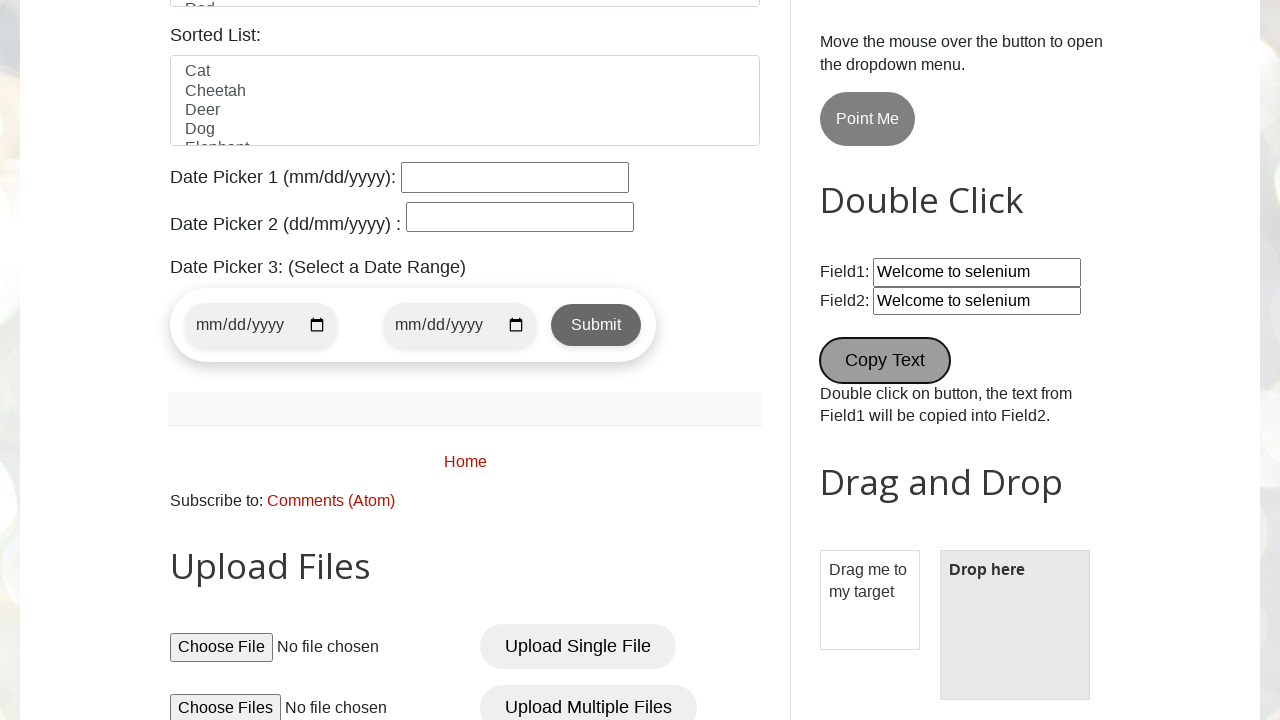

Verified text was copied to field2
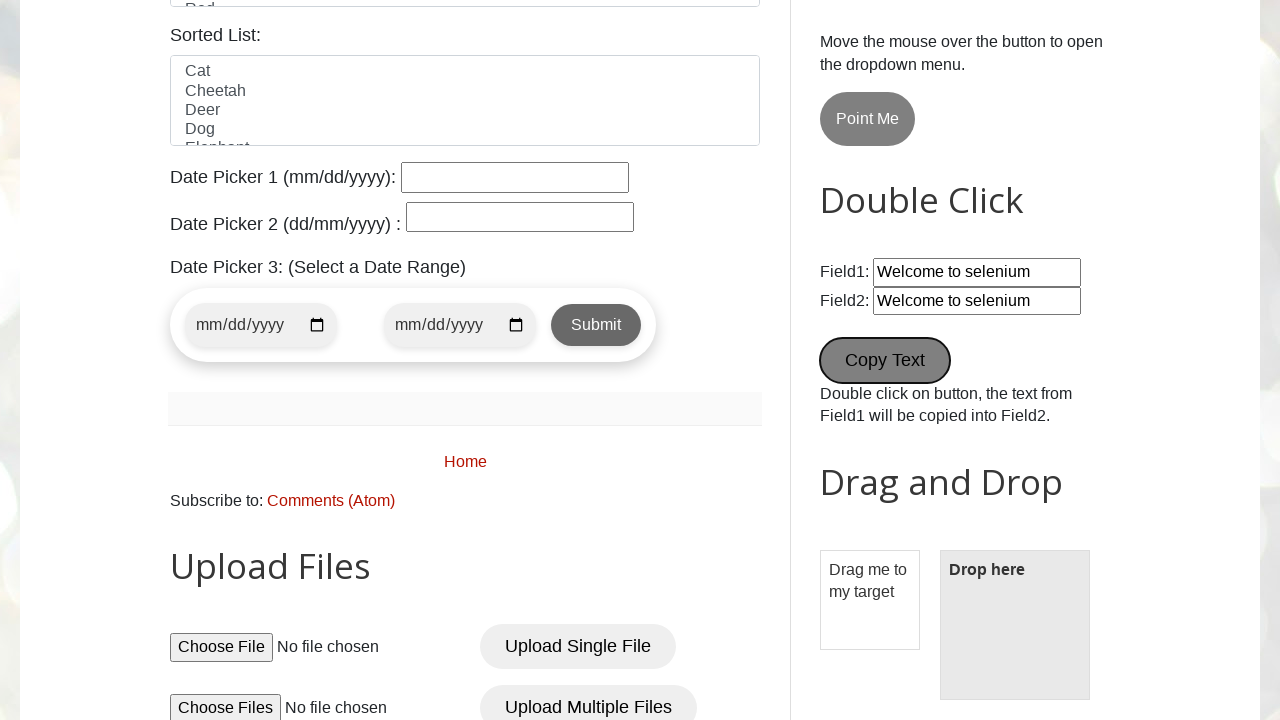

Located drag source element
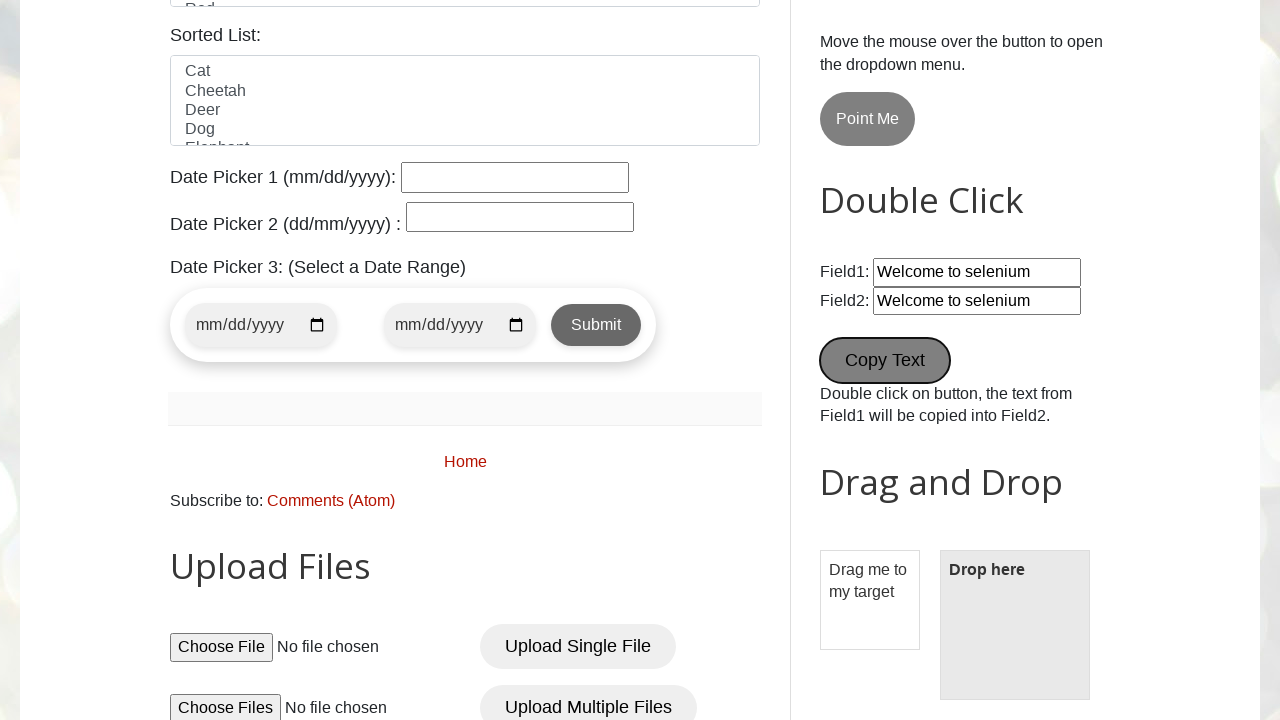

Located drop destination element
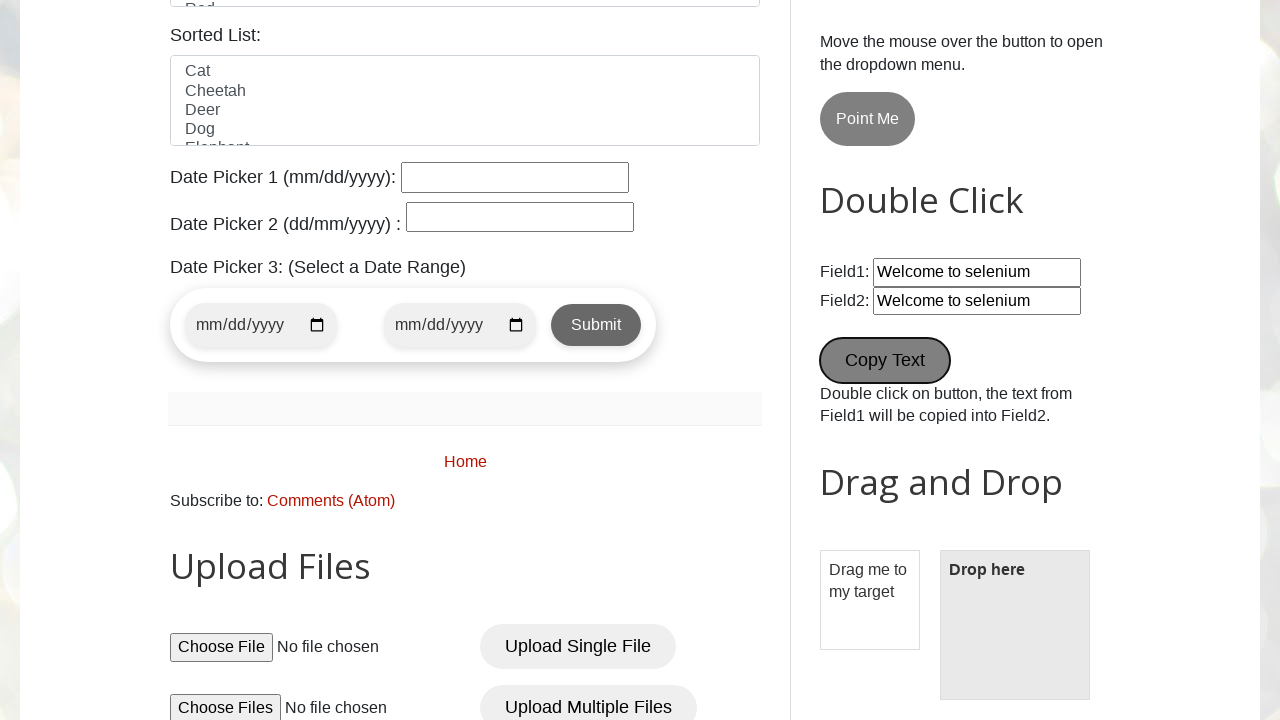

Performed drag and drop operation from source to destination at (1015, 570)
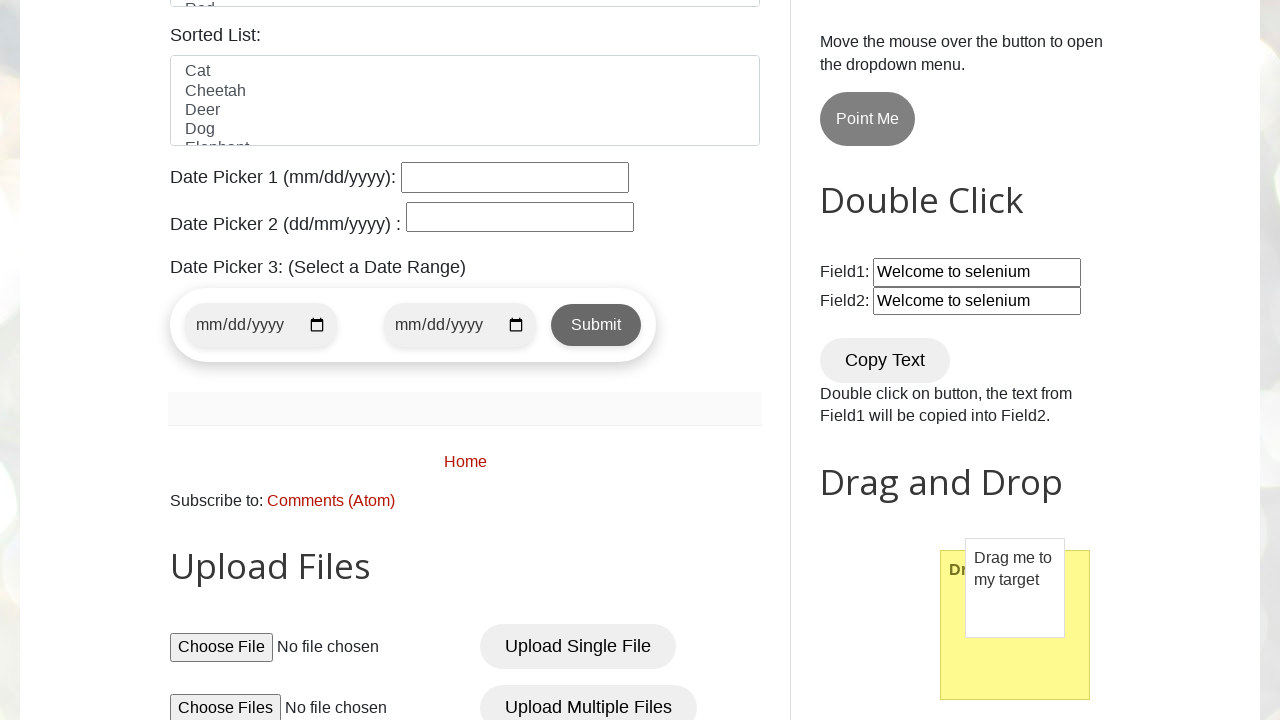

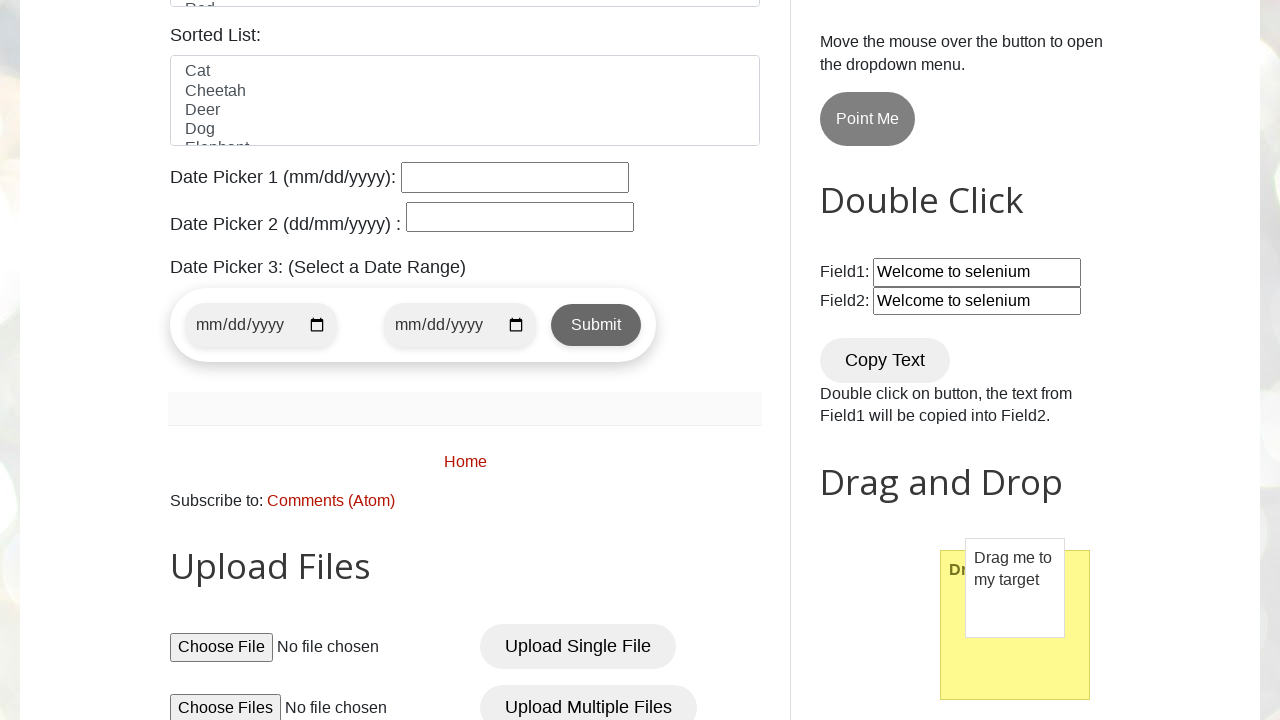